Tests drag and drop functionality by dragging a ball element into a gate element and verifying the gate changes color to pink

Starting URL: https://learn.javascript.ru/article/mouse-drag-and-drop/ball4/

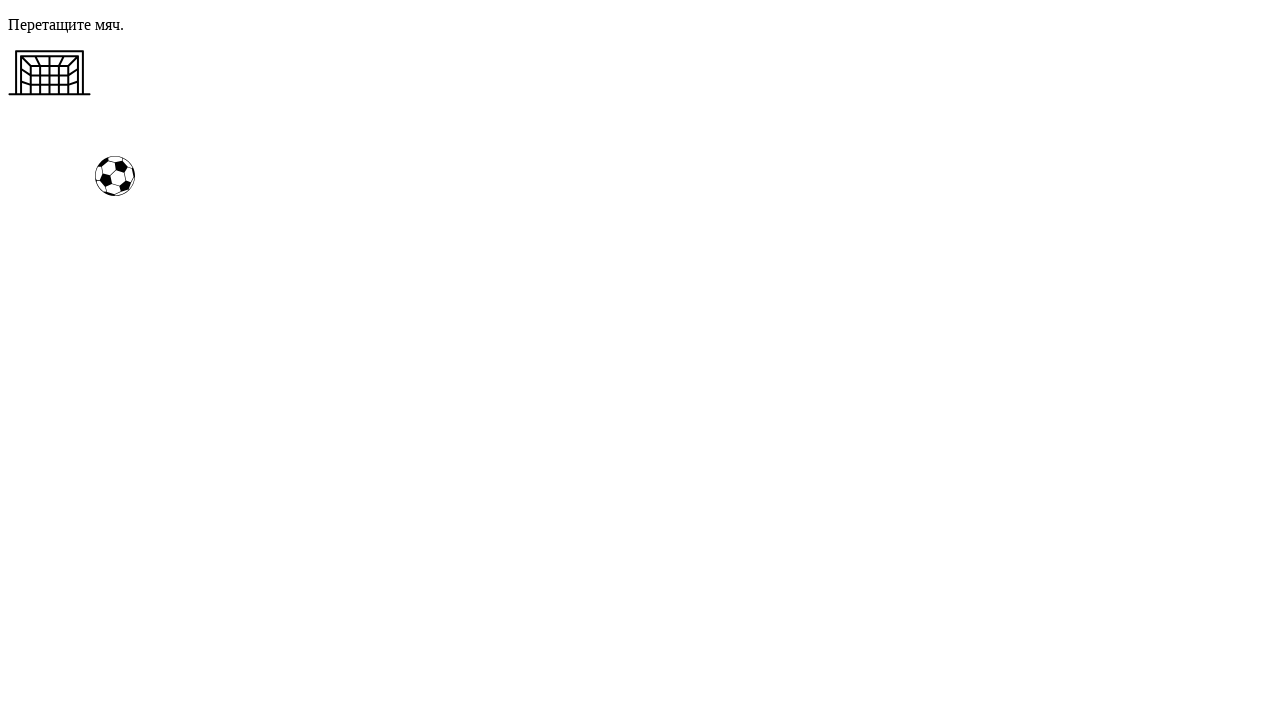

Located the ball element
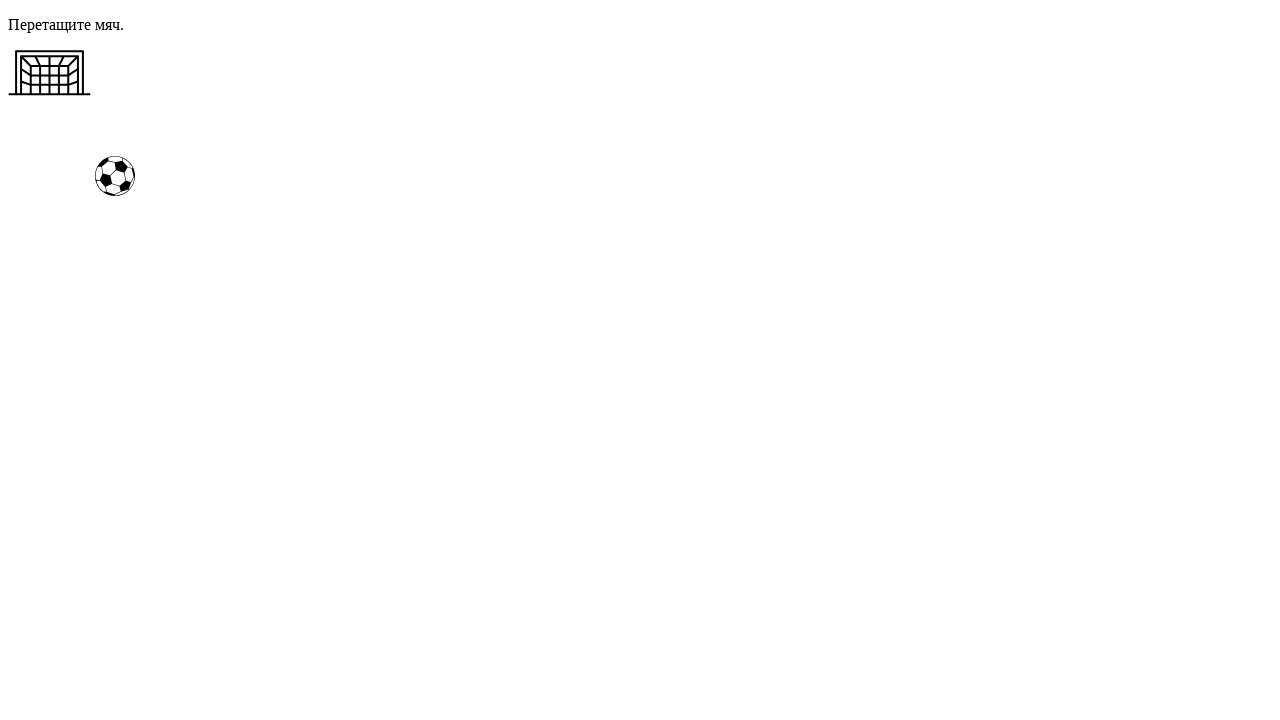

Located the gate element
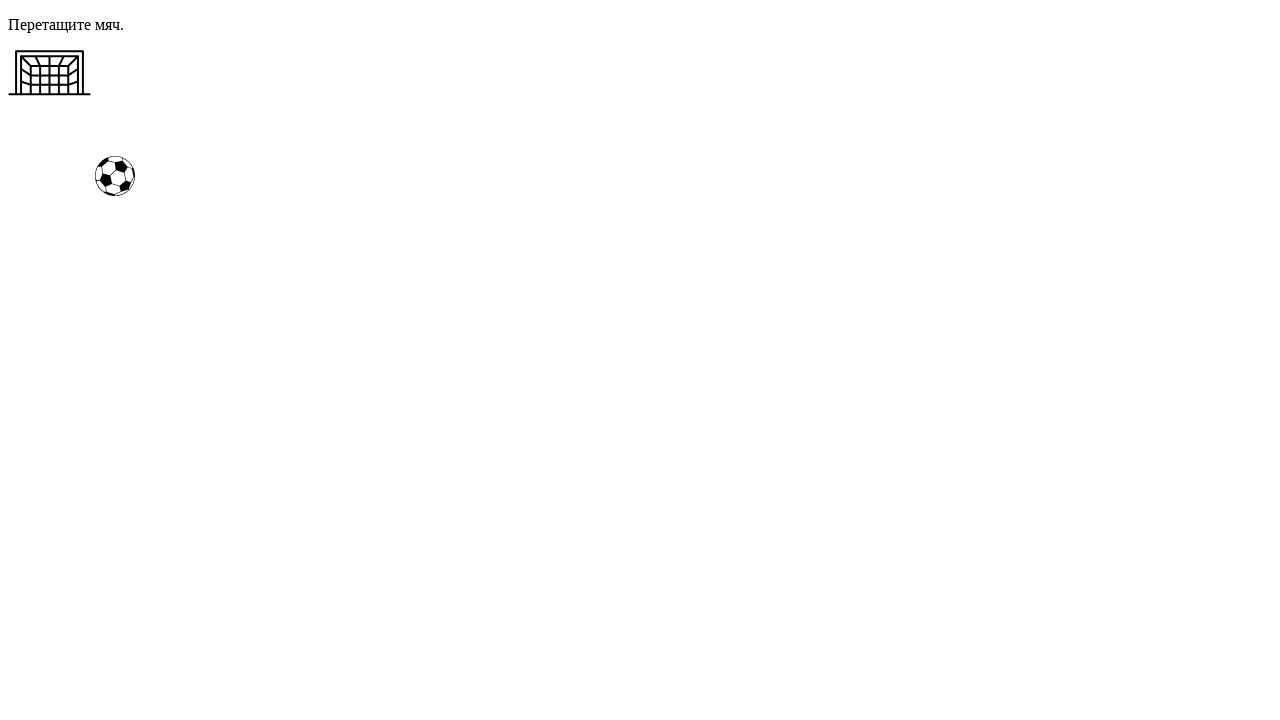

Dragged ball element into gate element at (50, 73)
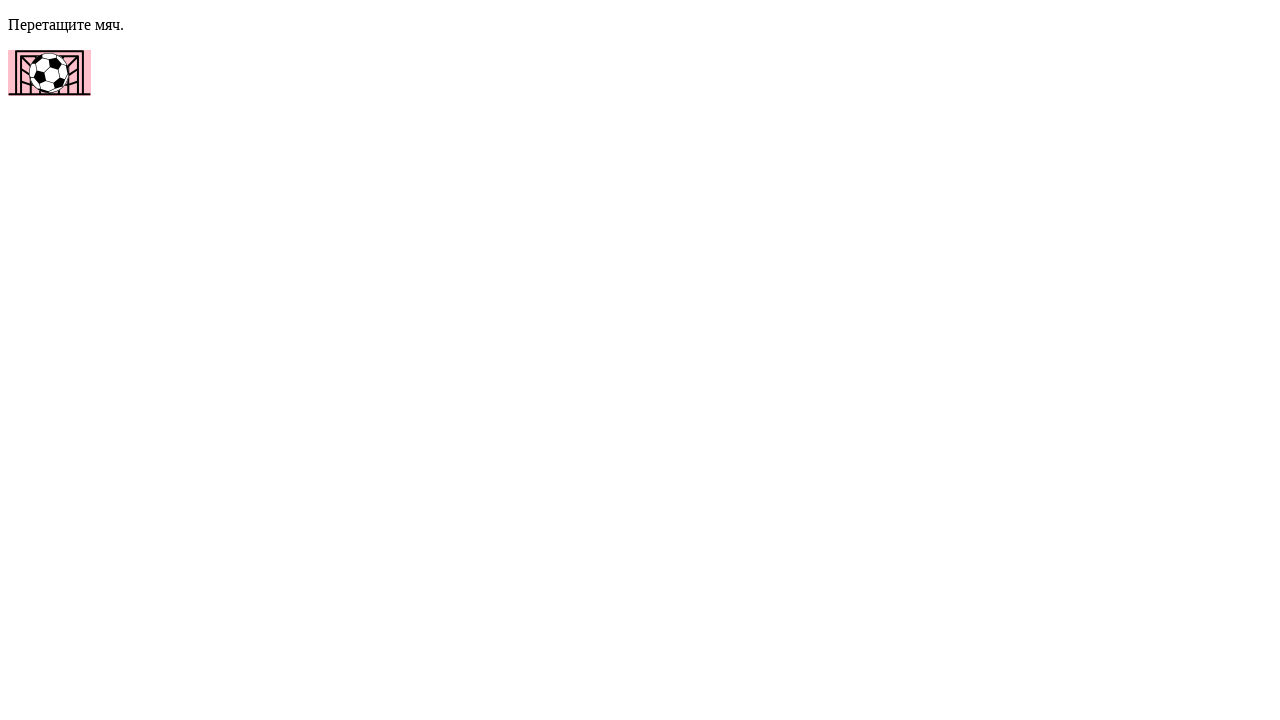

Verified gate background changed to pink
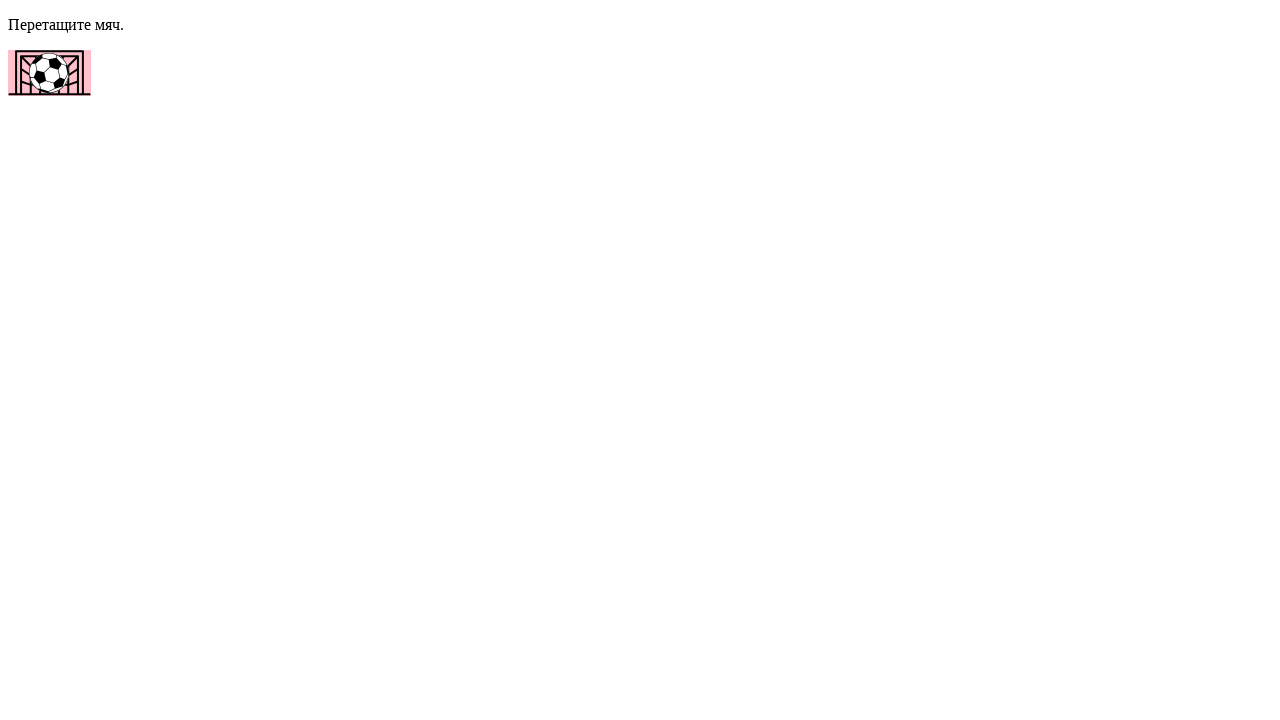

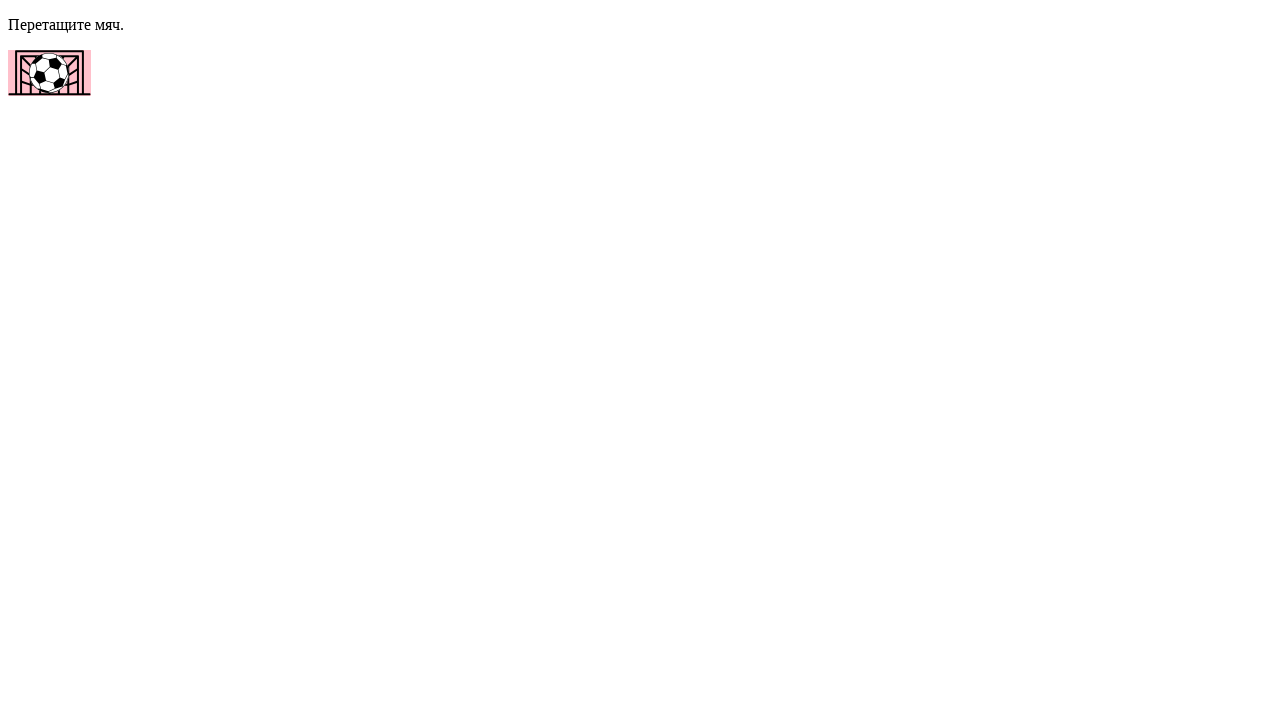